Tests JavaScript scrolling functionality by scrolling down the page

Starting URL: http://practice.cydeo.com/

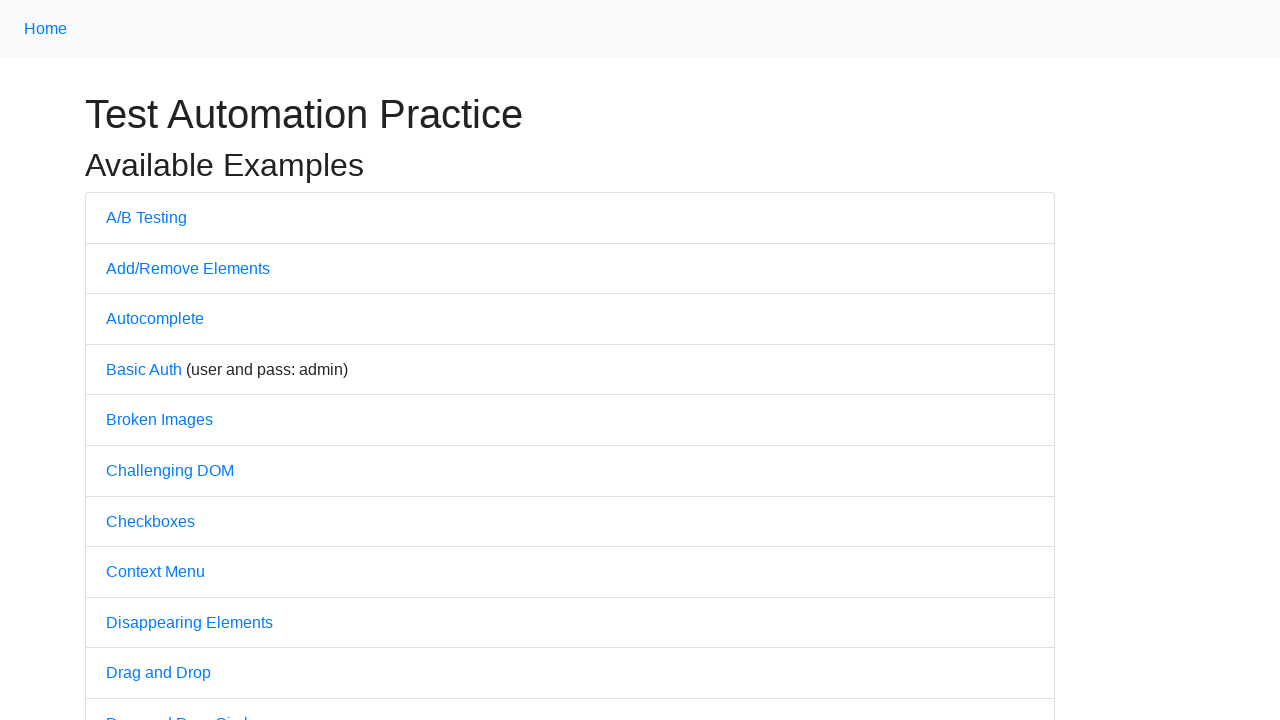

Navigated to http://practice.cydeo.com/
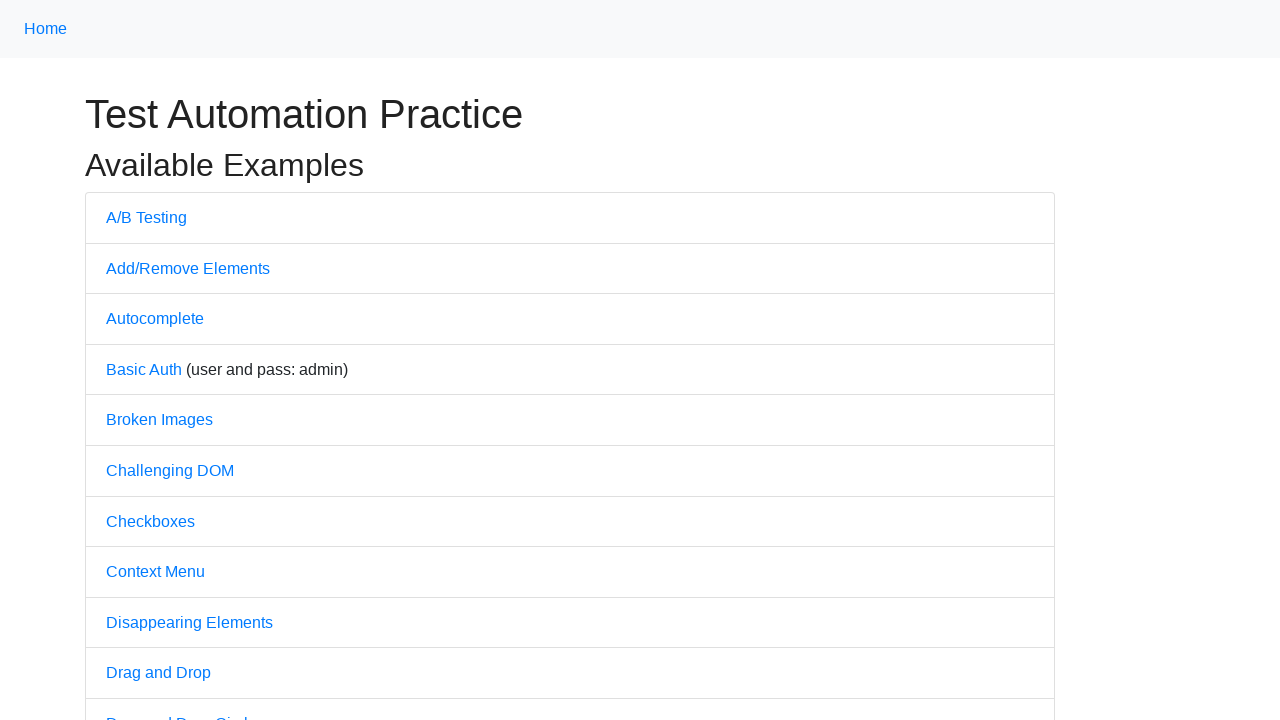

Scrolled down the page by 700 pixels using JavaScript
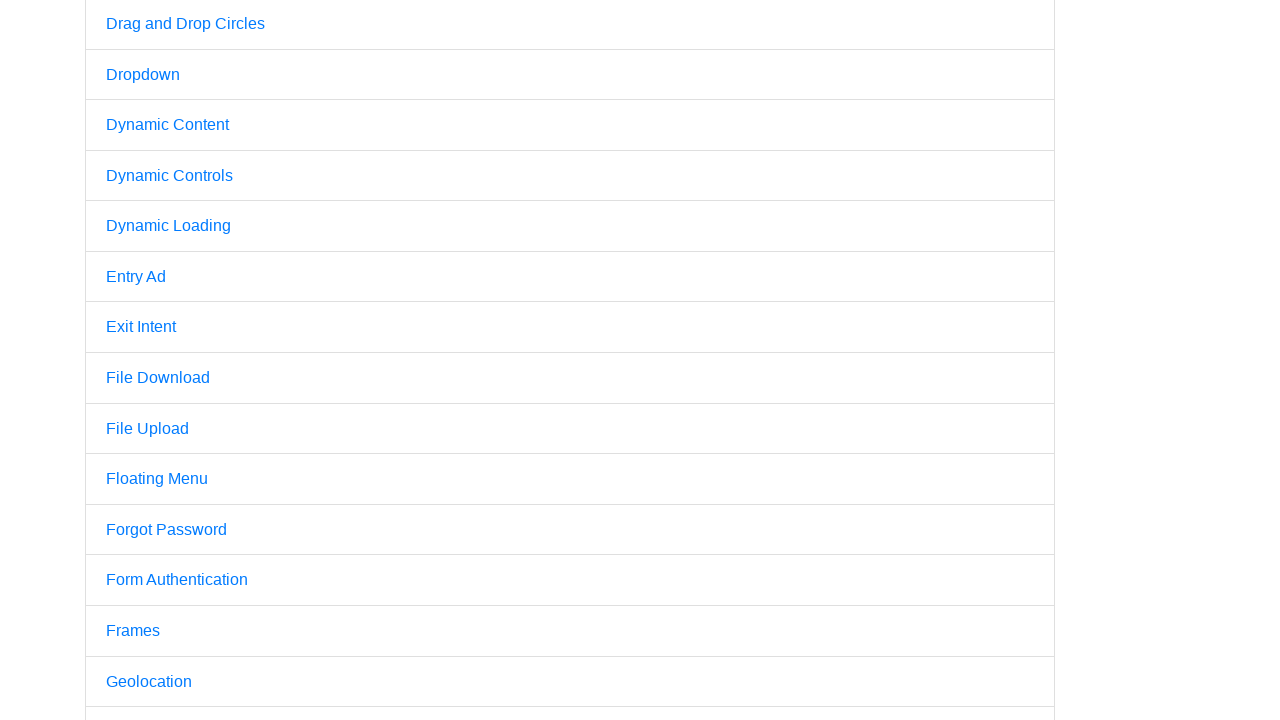

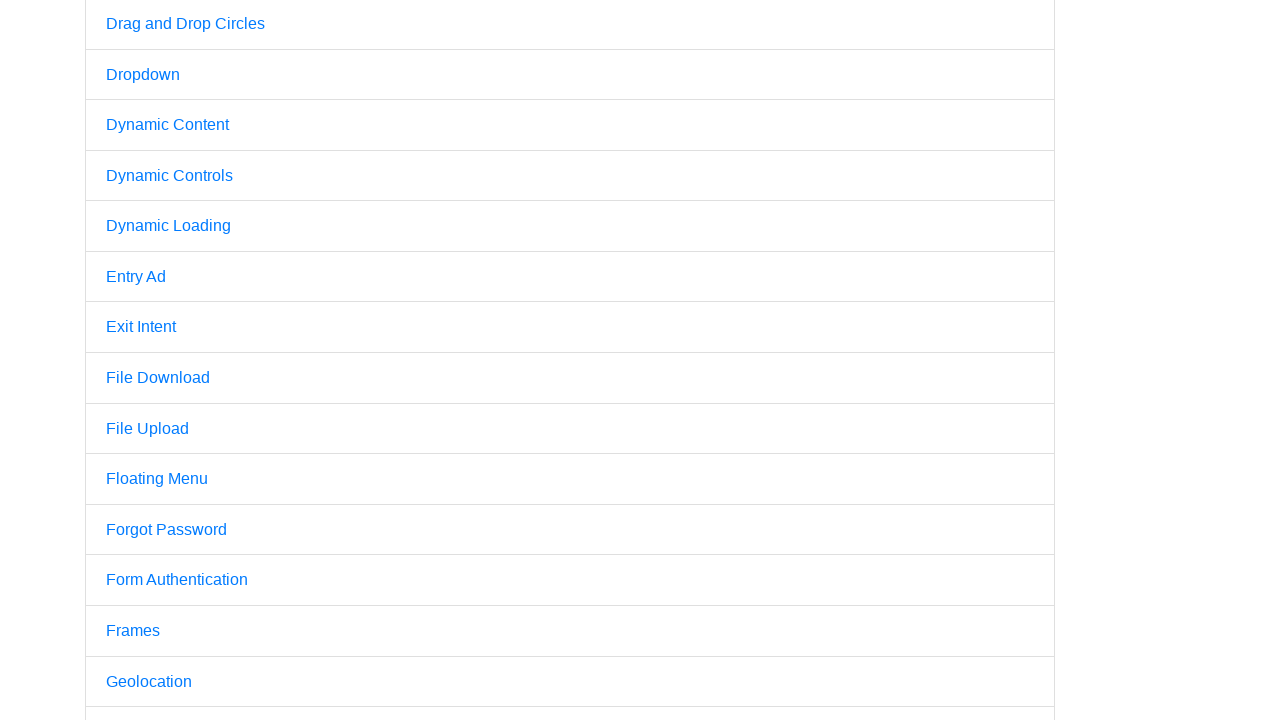